Tests scalene triangle classification by entering three different side lengths (3, 4, 5) and verifying the output

Starting URL: http://www.vanilton.net/triangulo/#

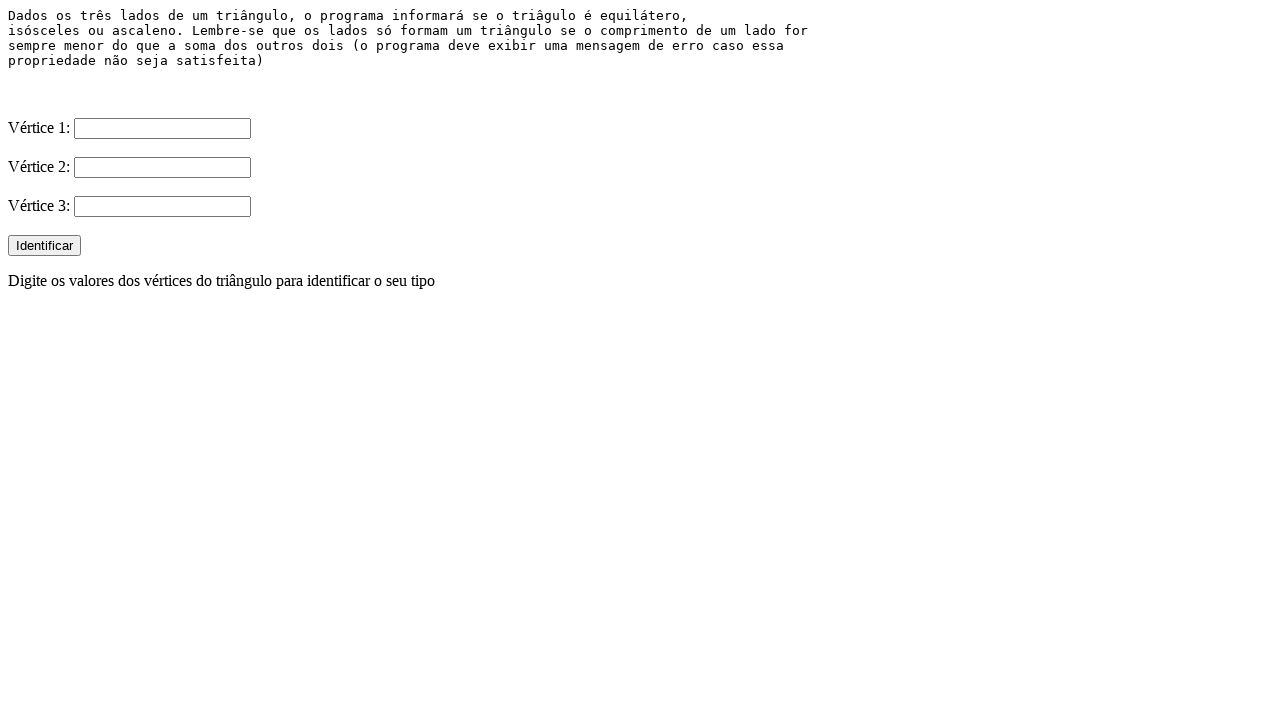

Filled first side length with value 3 on input[name='V1']
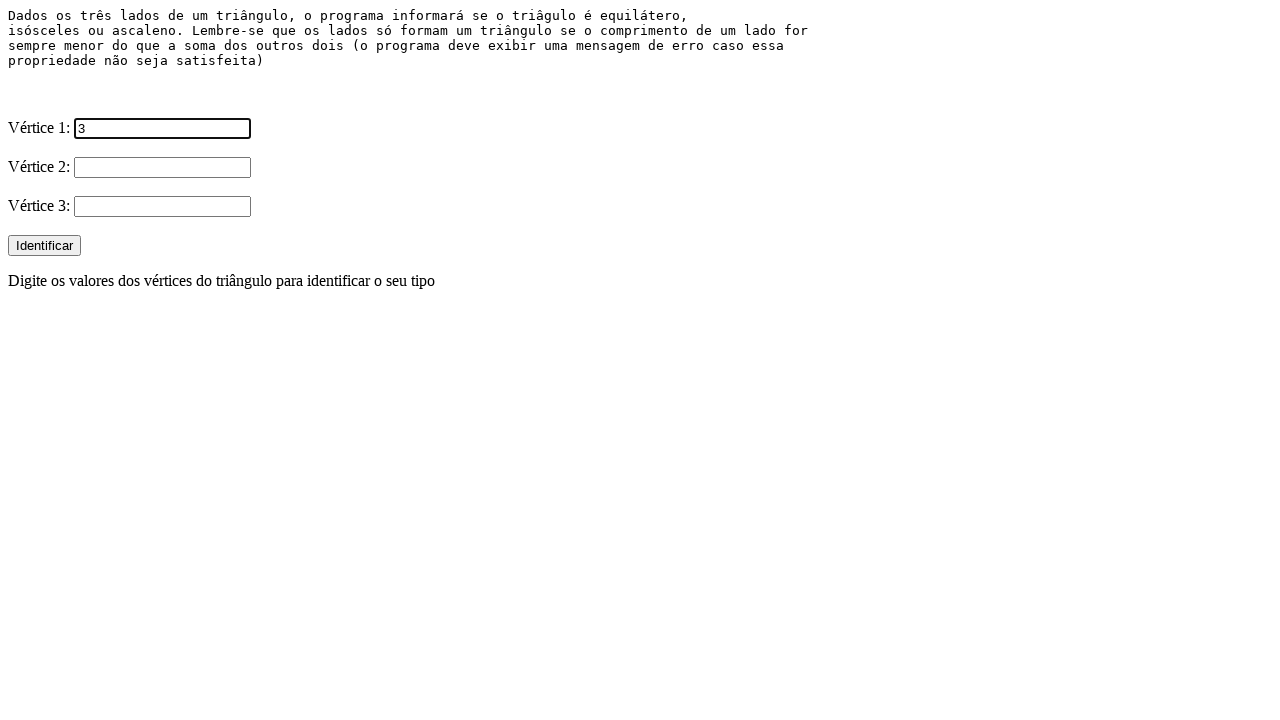

Filled second side length with value 4 on input[name='V2']
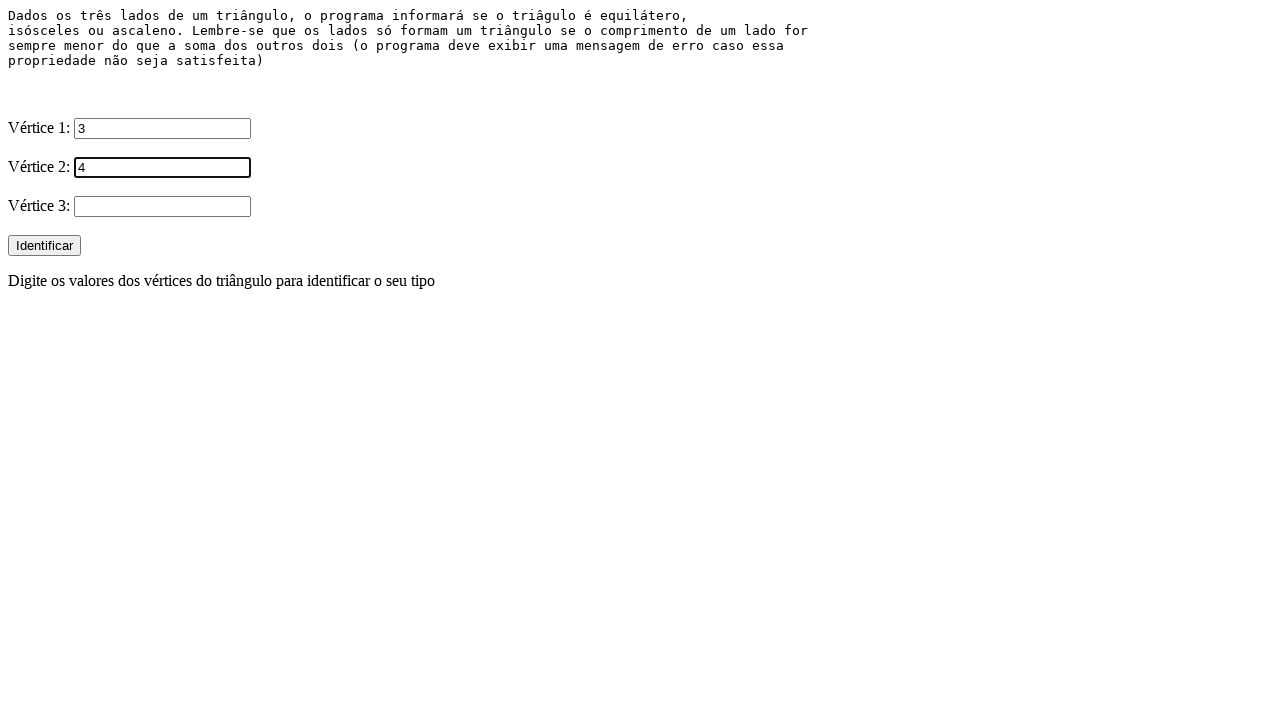

Filled third side length with value 5 on input[name='V3']
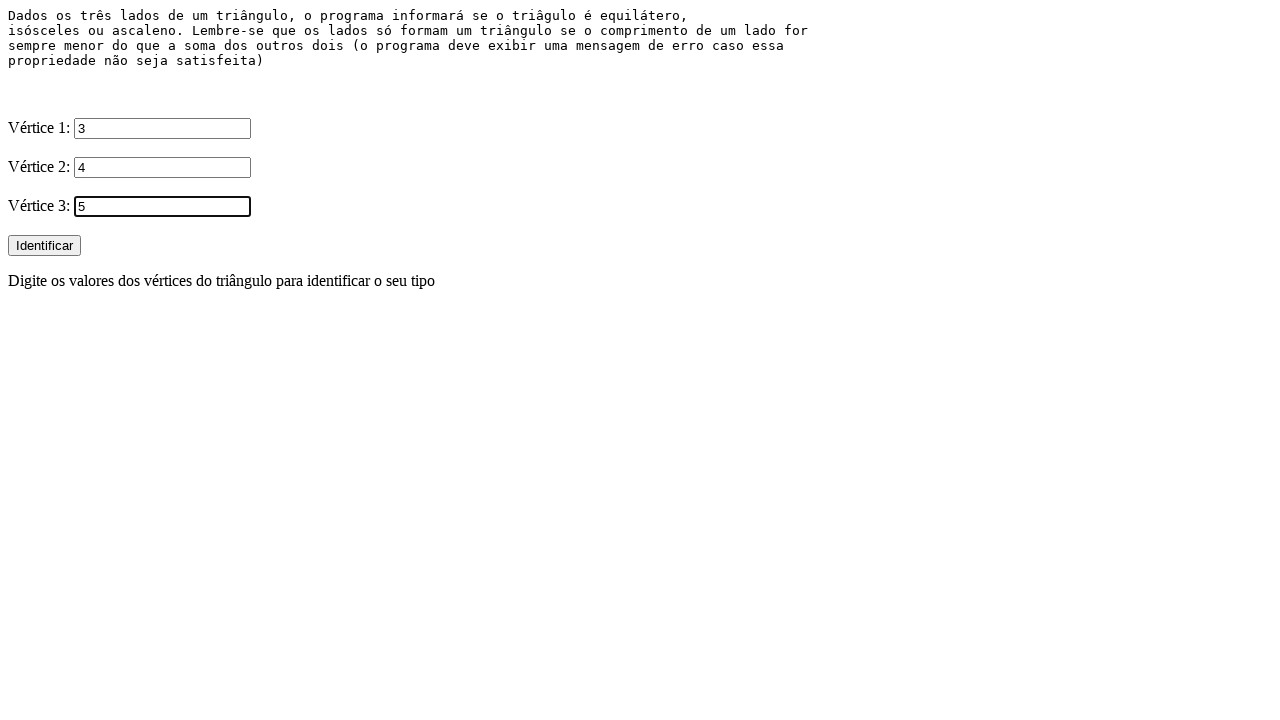

Clicked submit button to classify triangle at (44, 246) on xpath=/html/body/form/input[4]
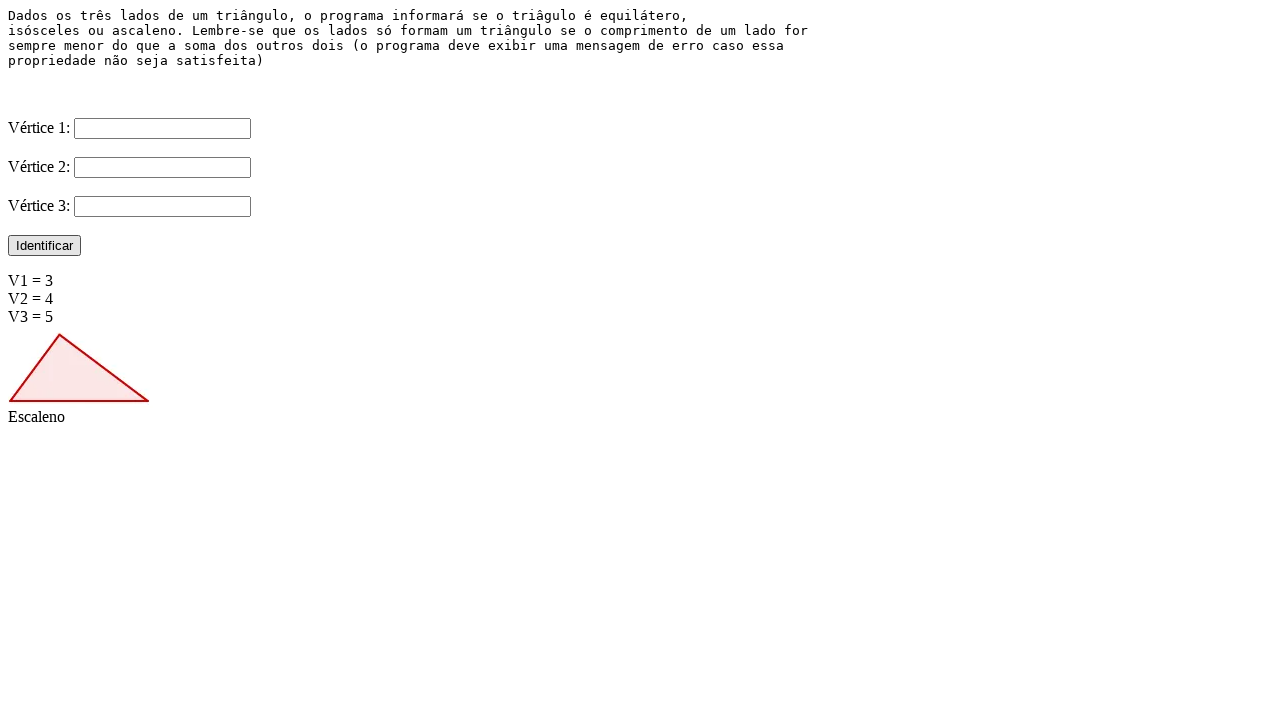

Triangle classification result appeared on page
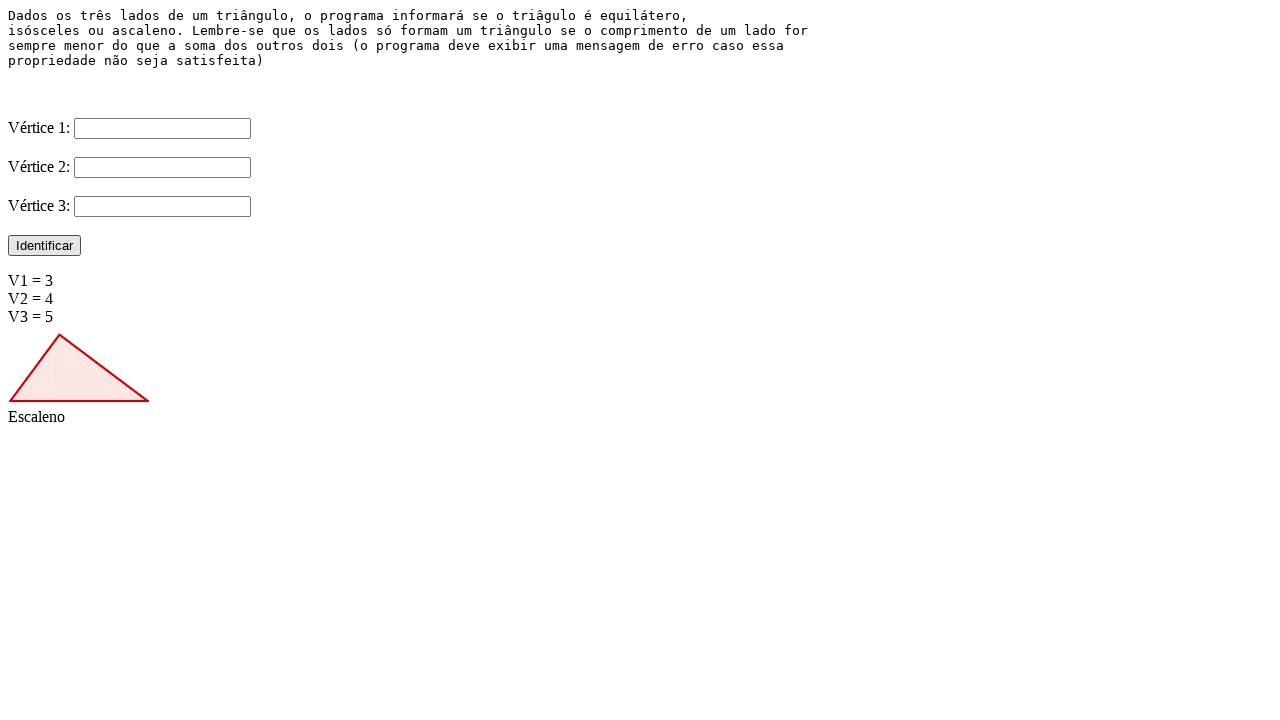

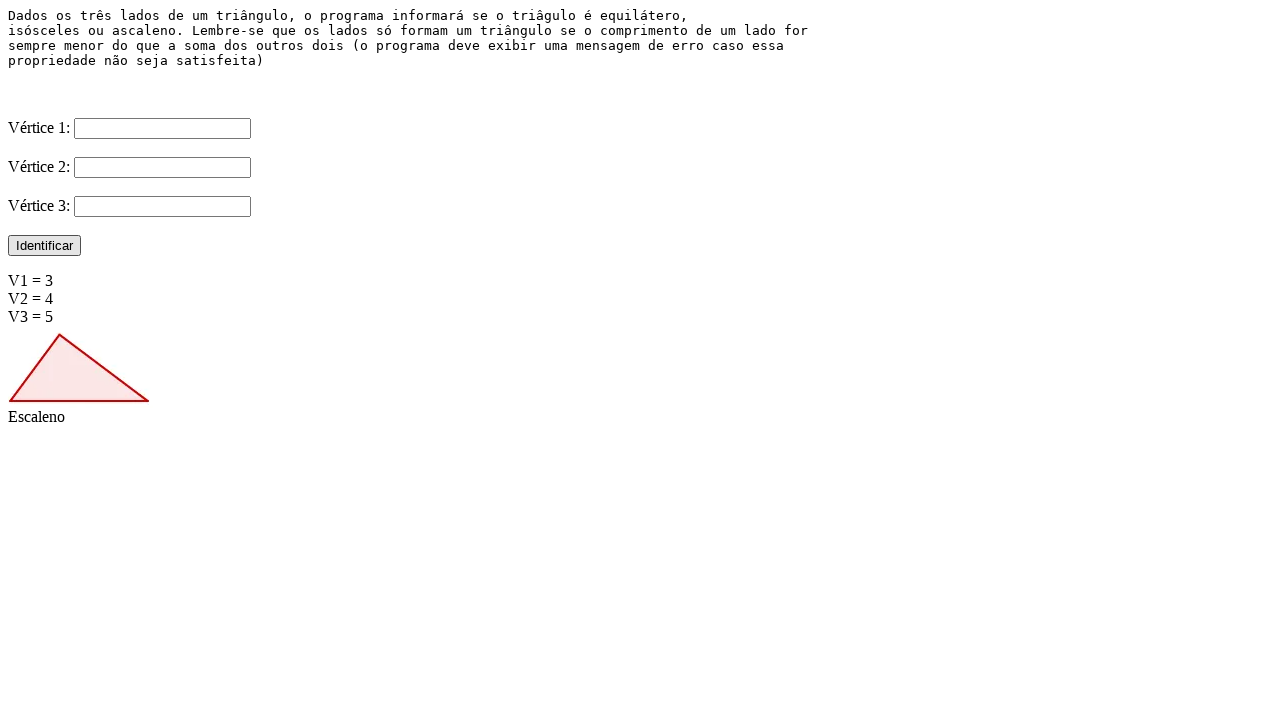